Tests a wait scenario by clicking a verify button and checking for a success message on a demo page

Starting URL: http://suninjuly.github.io/wait1.html

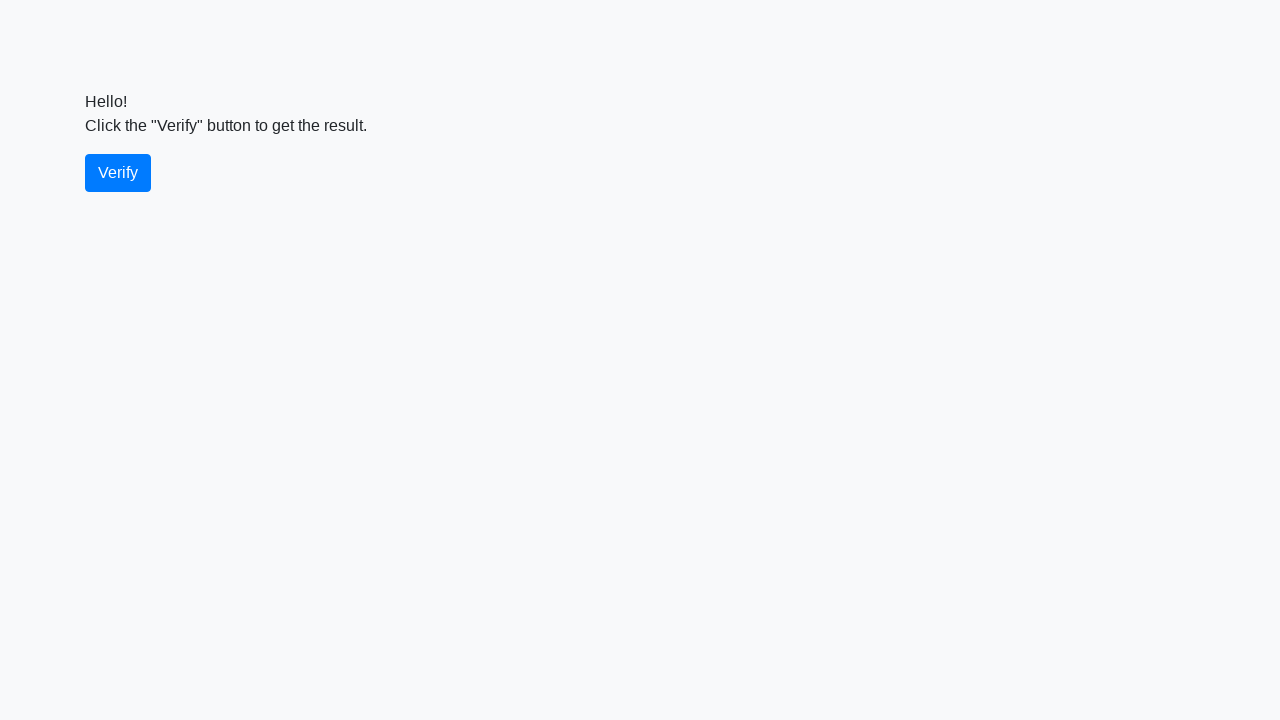

Clicked verify button at (118, 173) on #verify
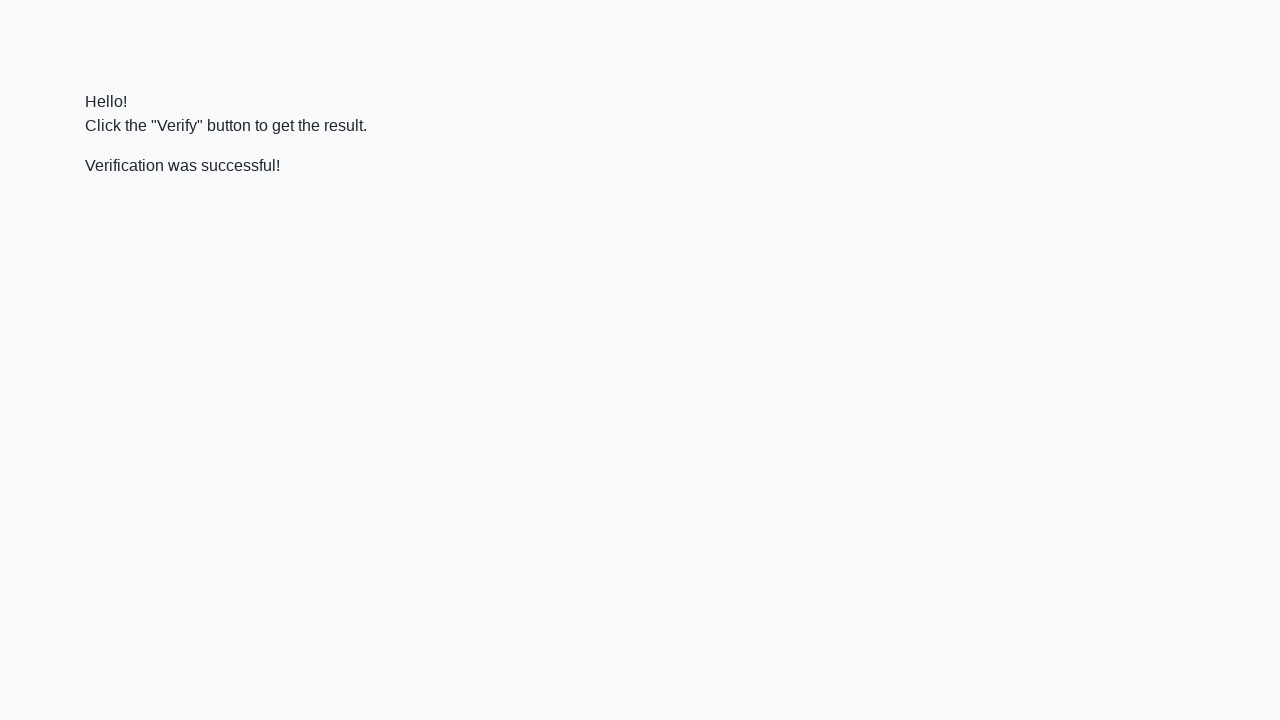

Success message element loaded
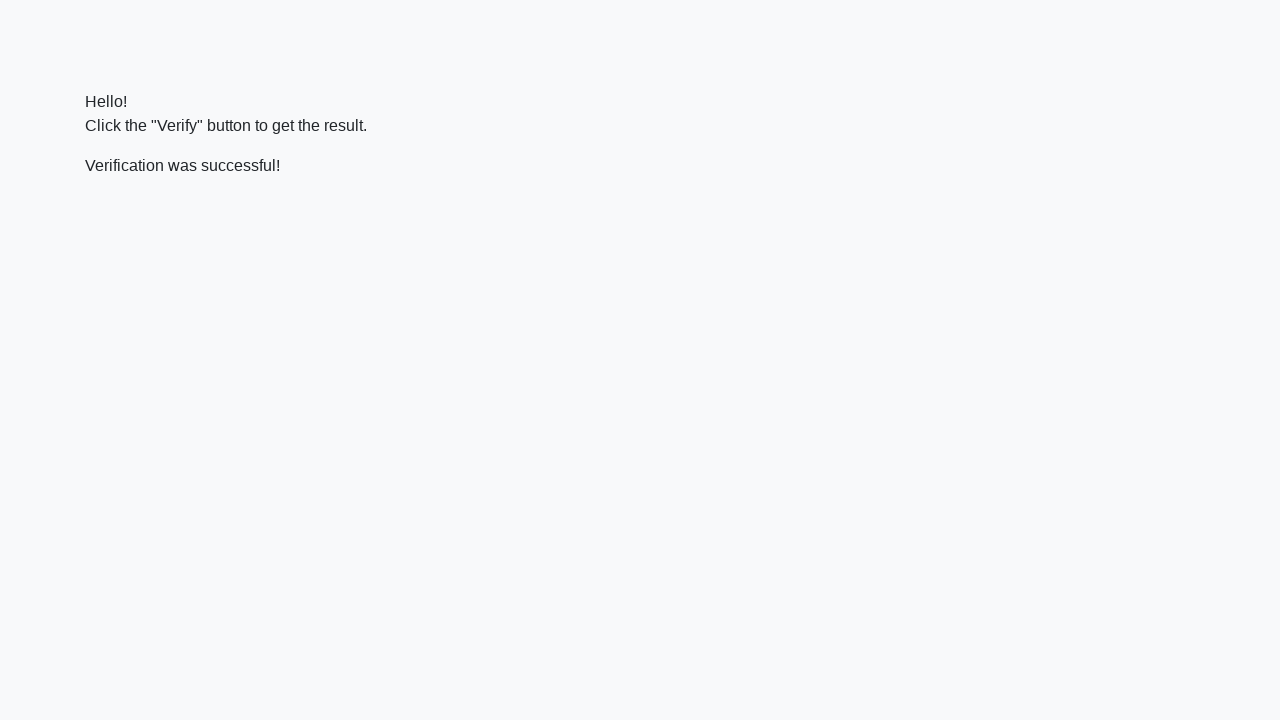

Verified success message contains 'successful'
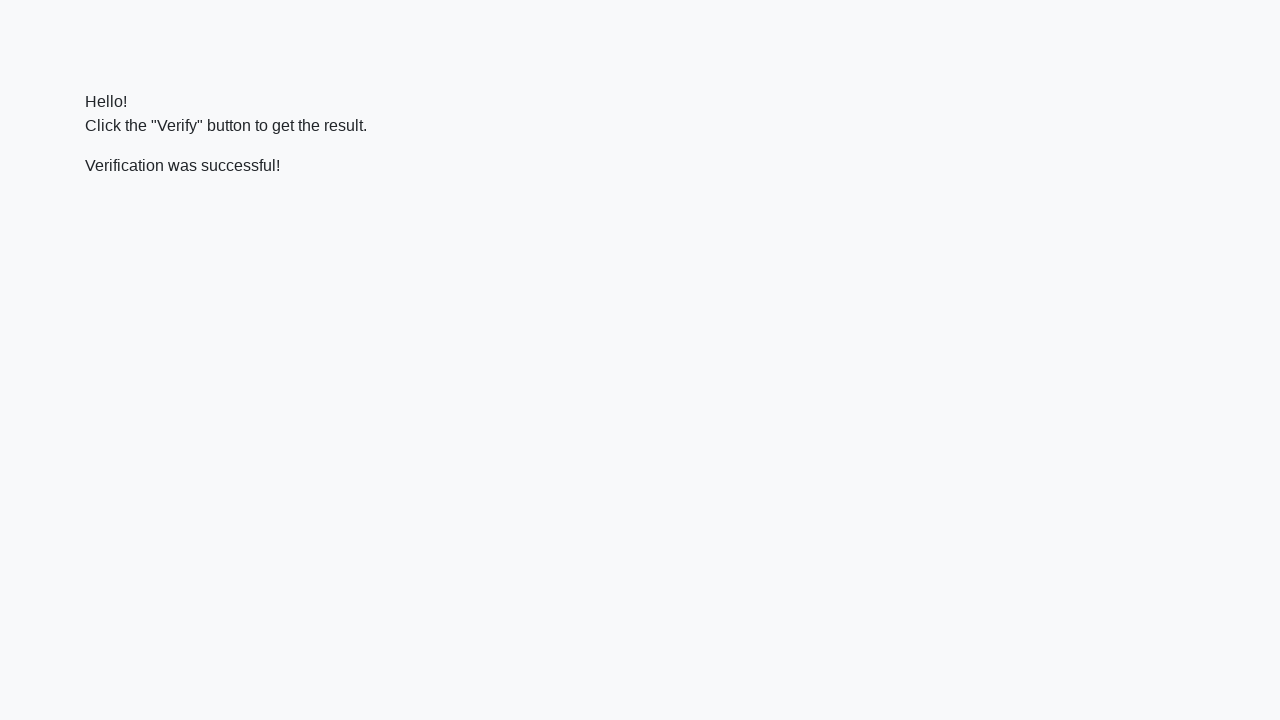

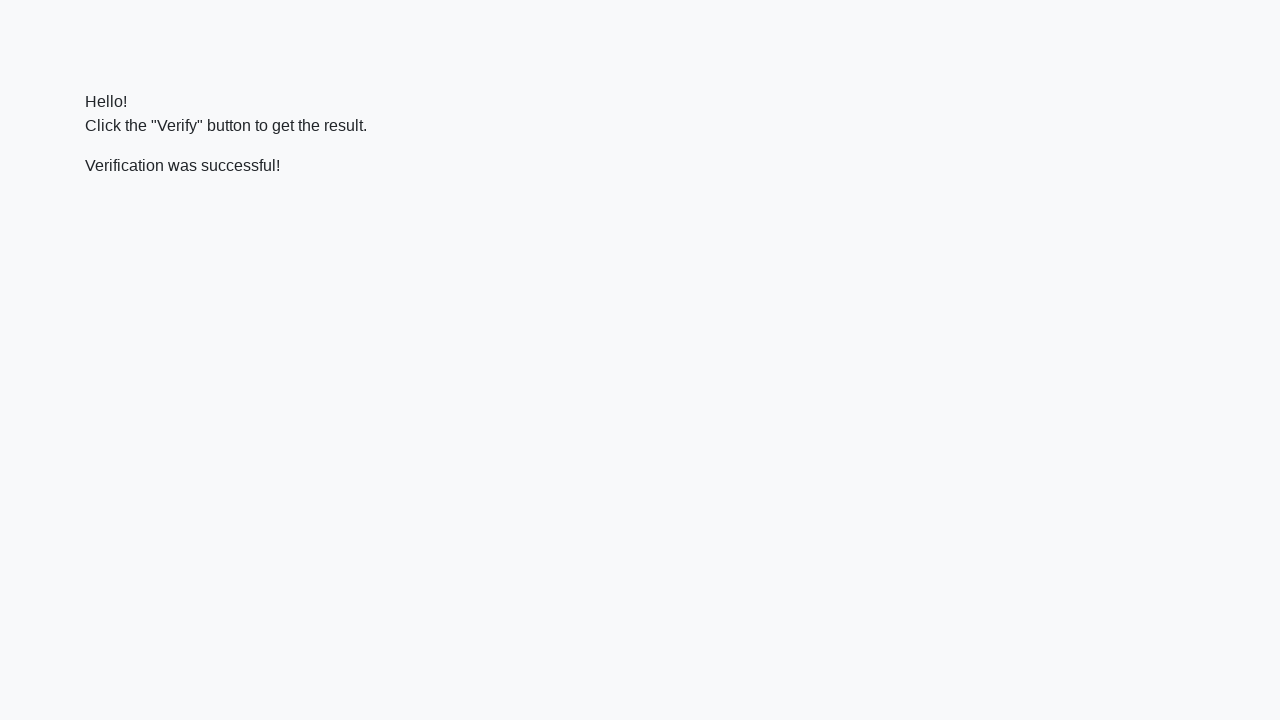